Navigates to the GitHub topics page for Playwright and verifies that repository articles are displayed on the page.

Starting URL: https://github.com/topics/playwright

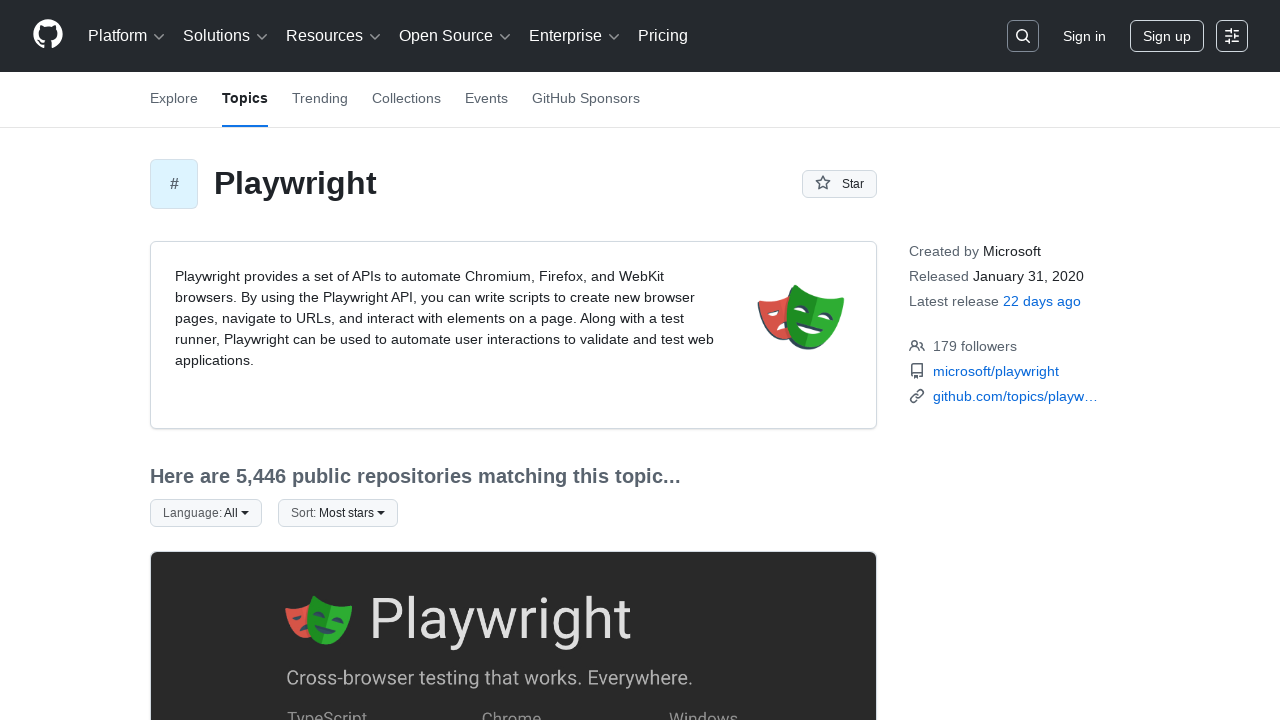

Navigated to GitHub topics page for Playwright
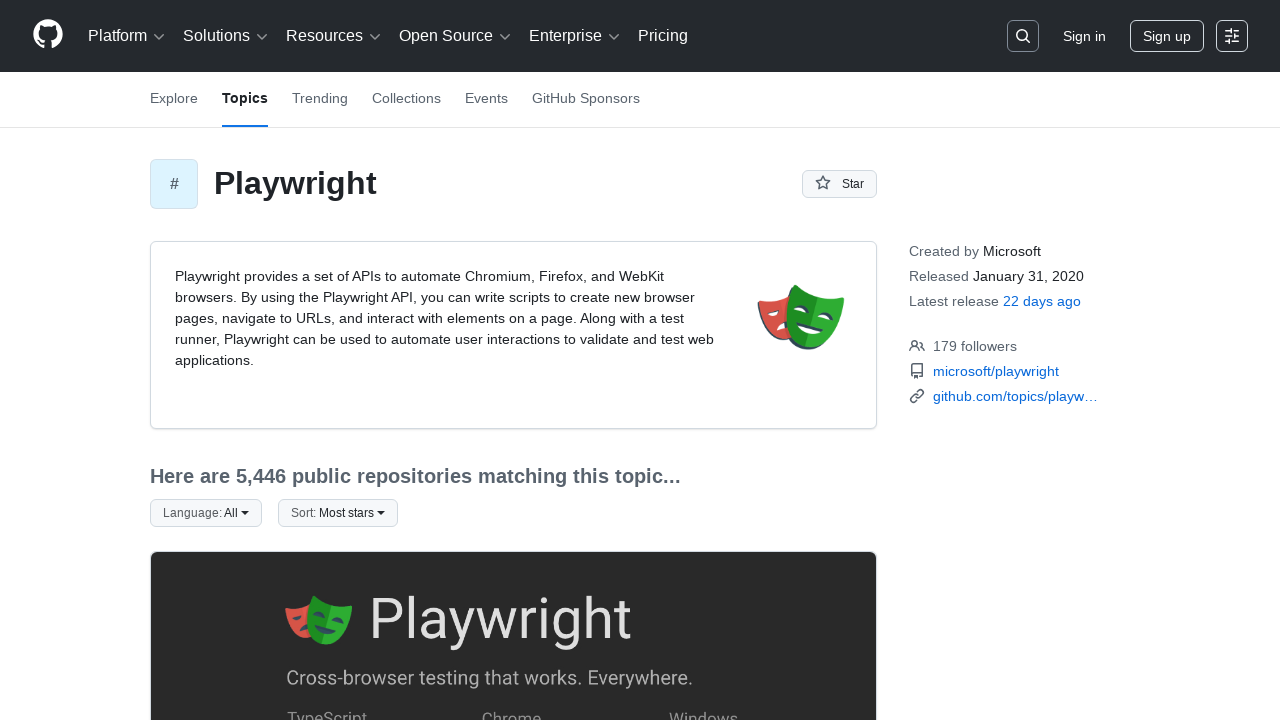

Repository articles loaded on the page
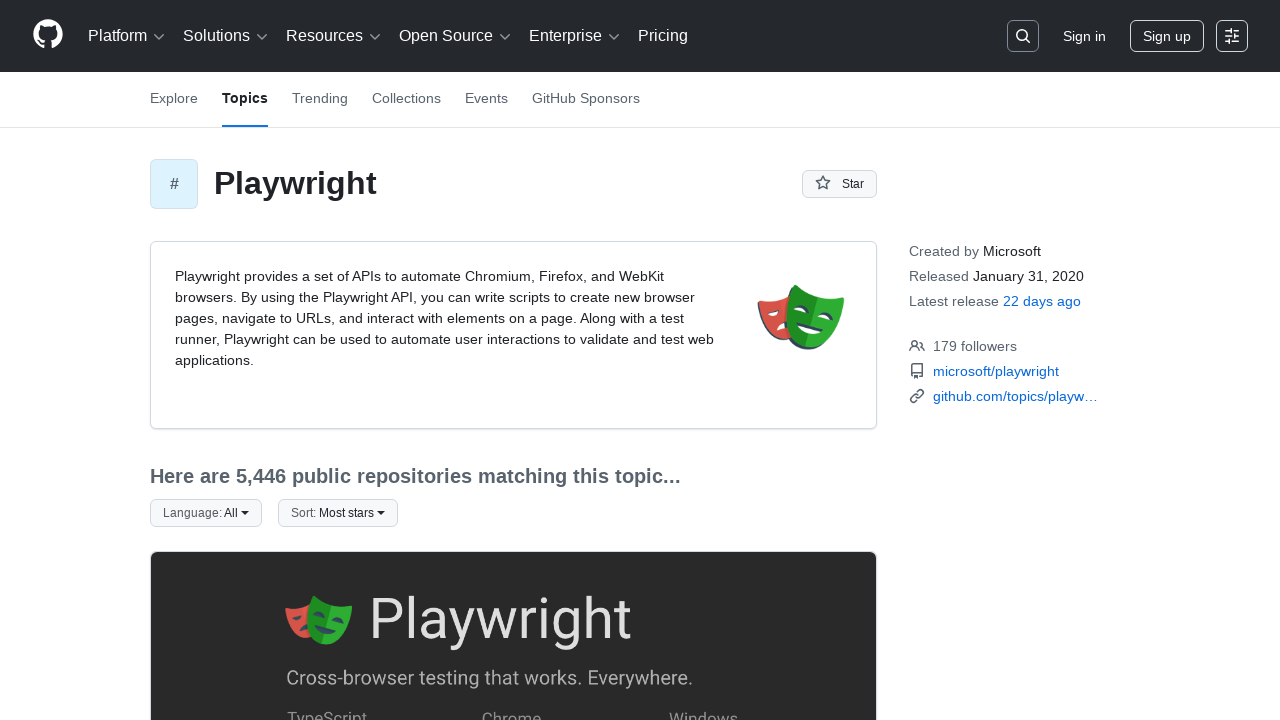

Repository article links verified to be present
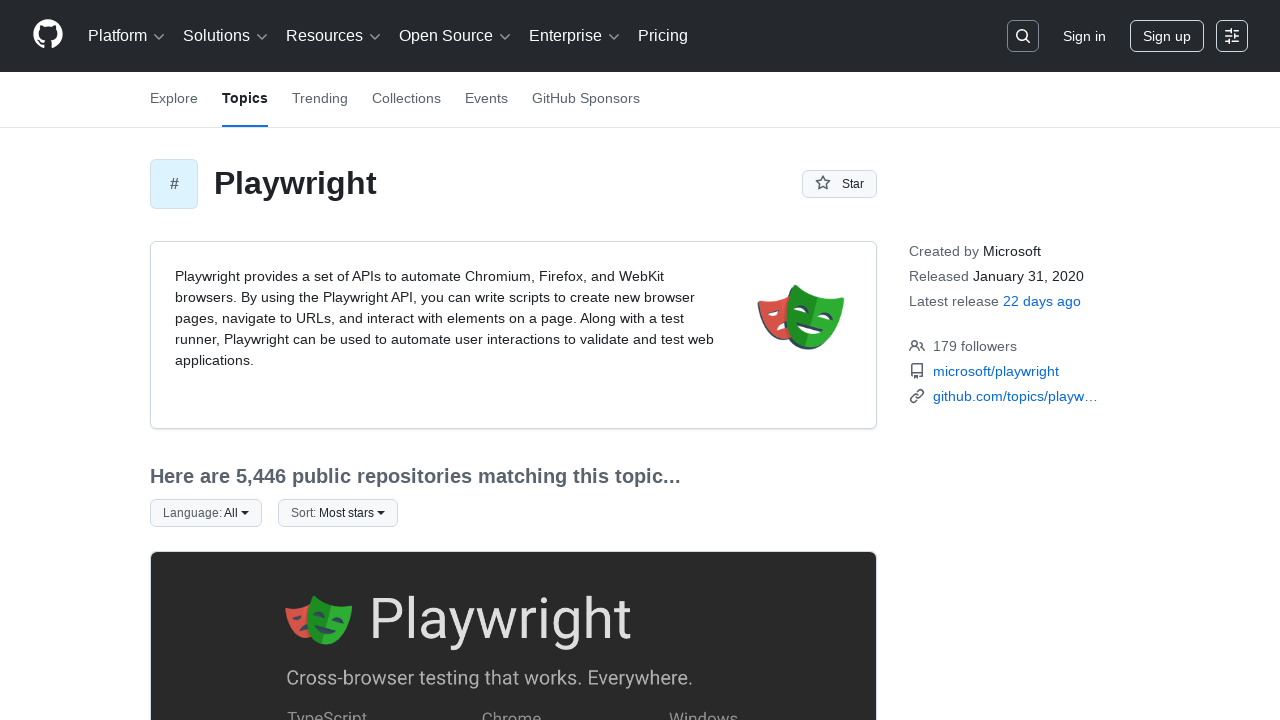

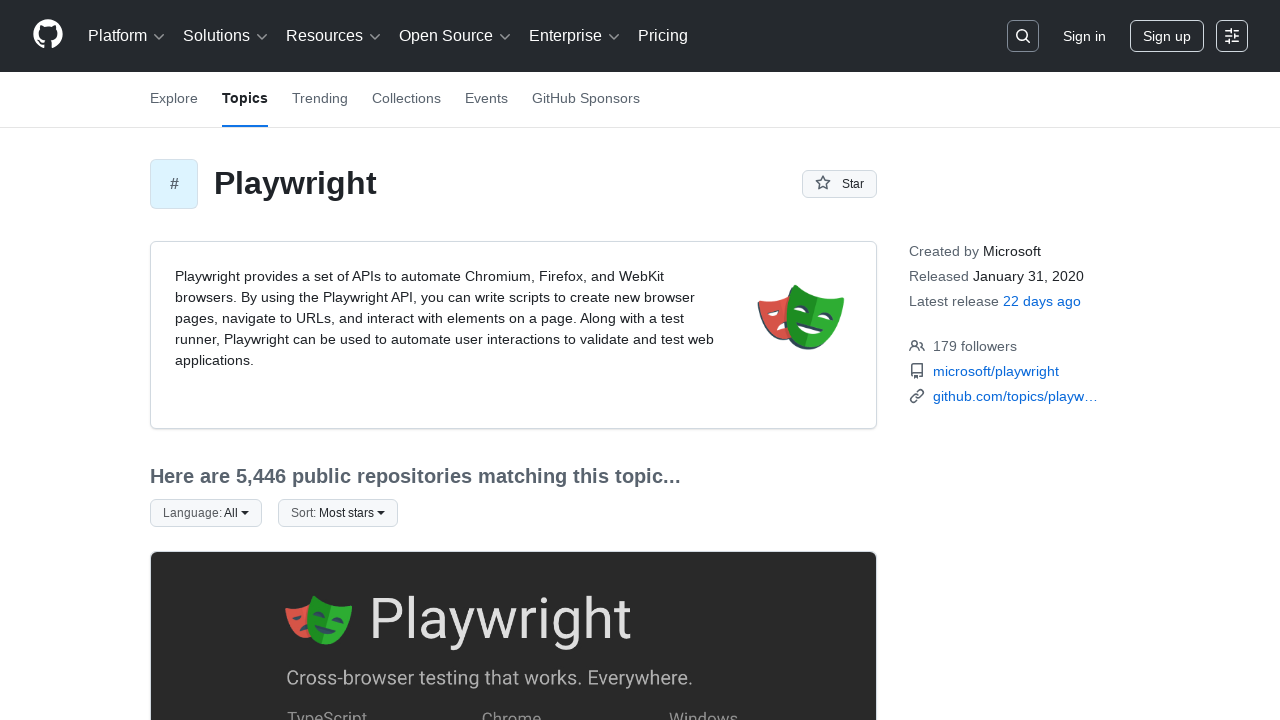